Tests drag and drop functionality within an iframe by dragging an element from source to target location

Starting URL: https://jqueryui.com/droppable/

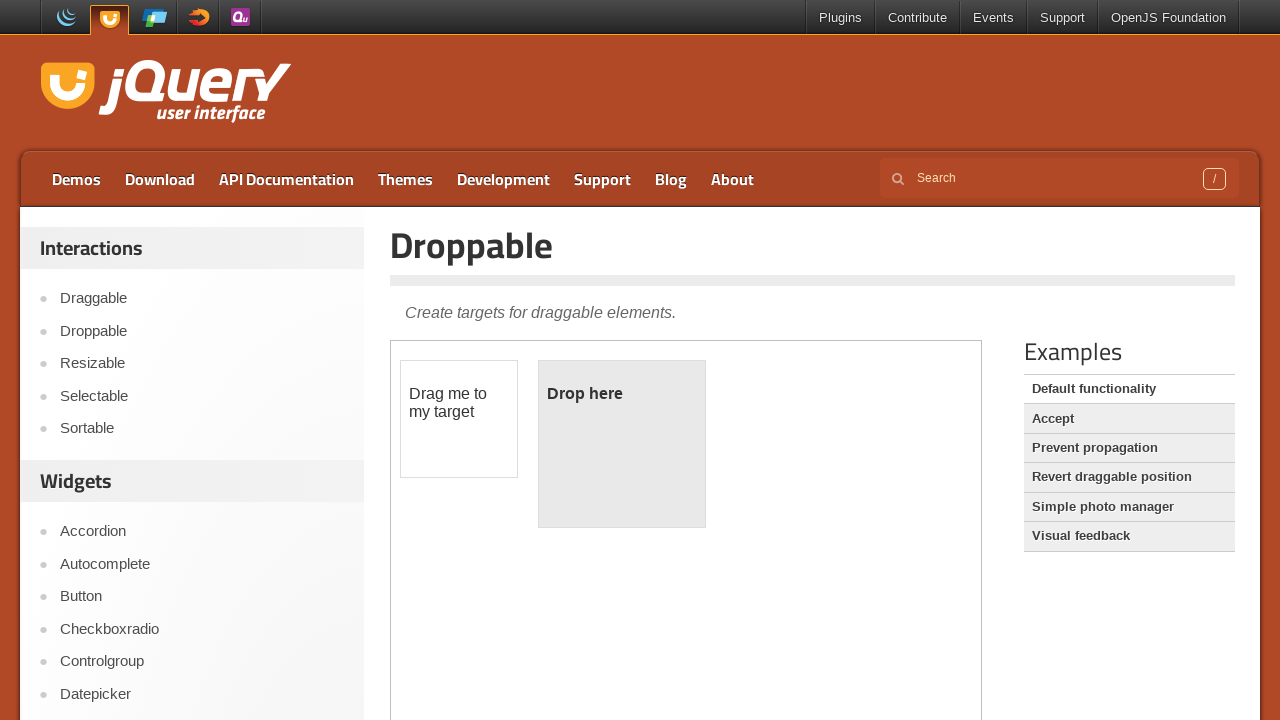

Located the iframe containing the drag and drop demo
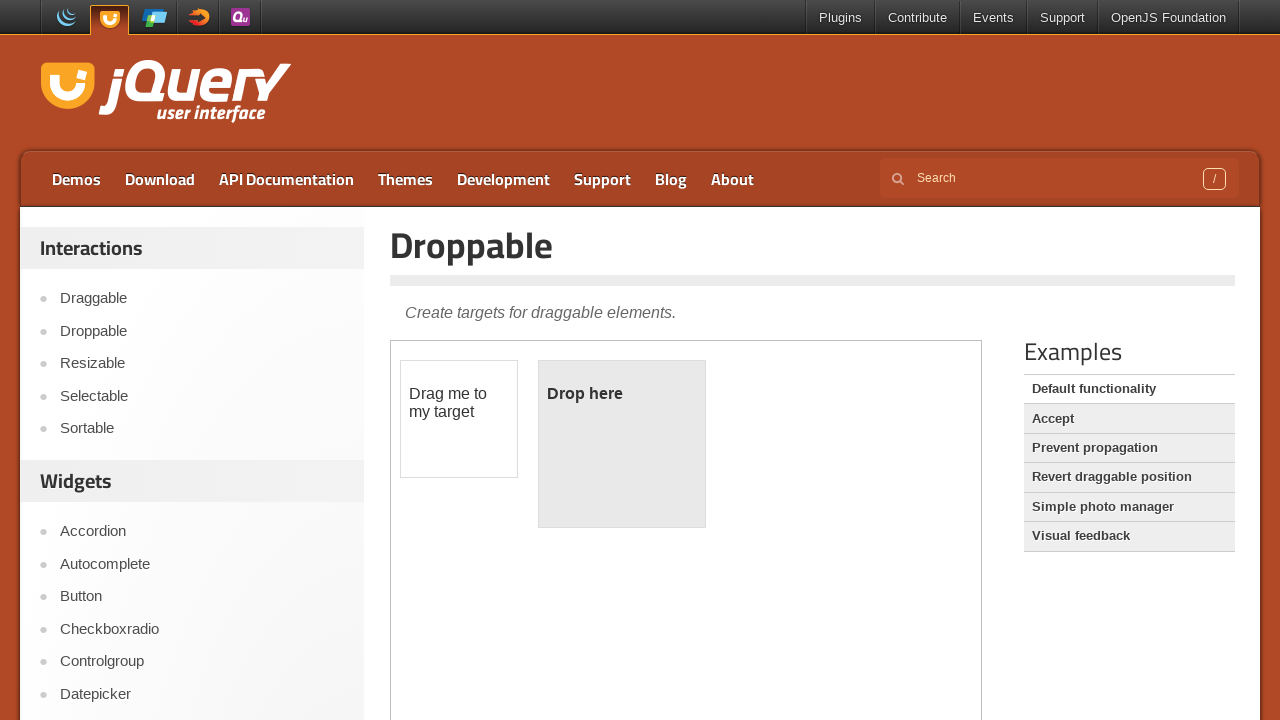

Set frame_page reference to the located iframe
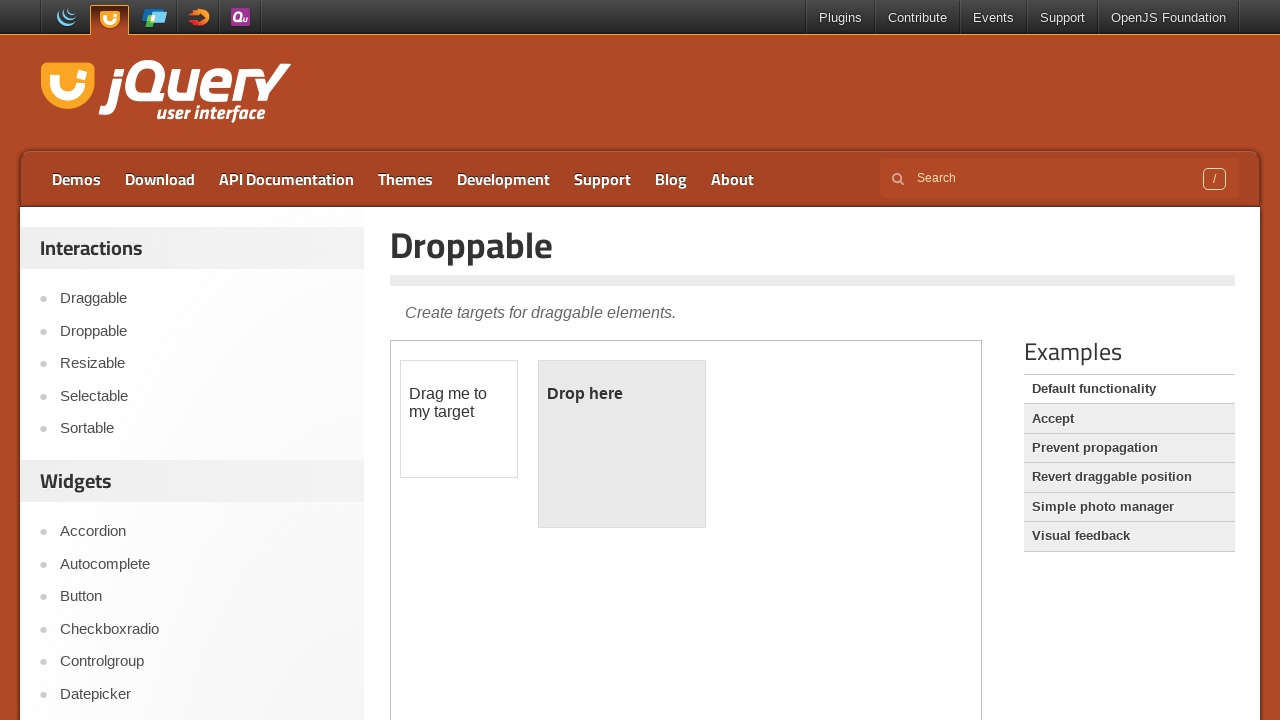

Located the draggable element with id 'draggable'
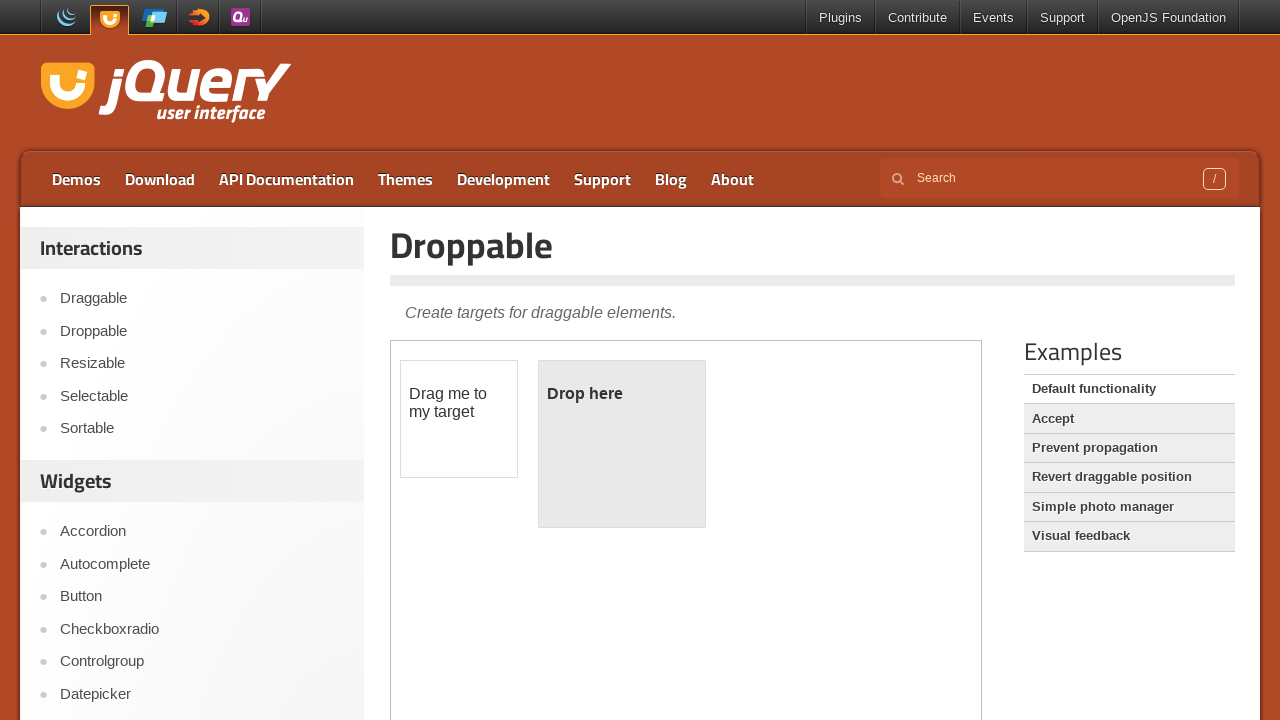

Located the droppable element with id 'droppable'
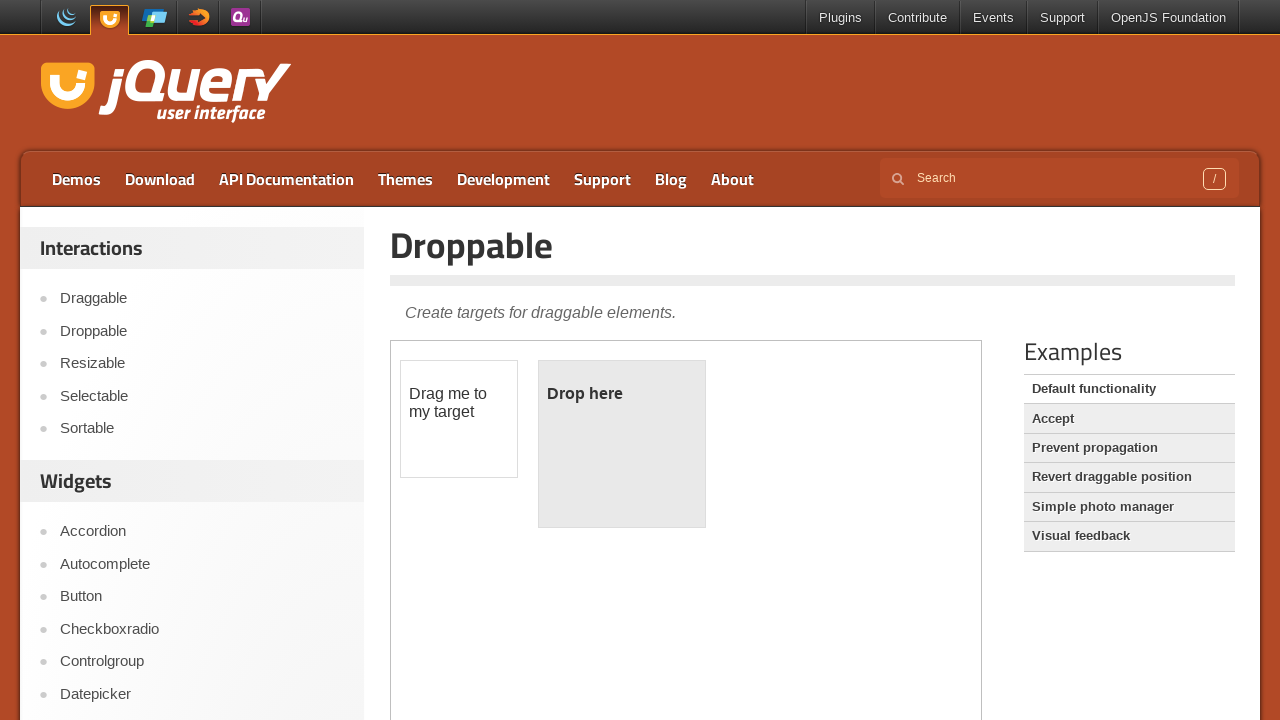

Dragged the draggable element to the droppable element at (622, 444)
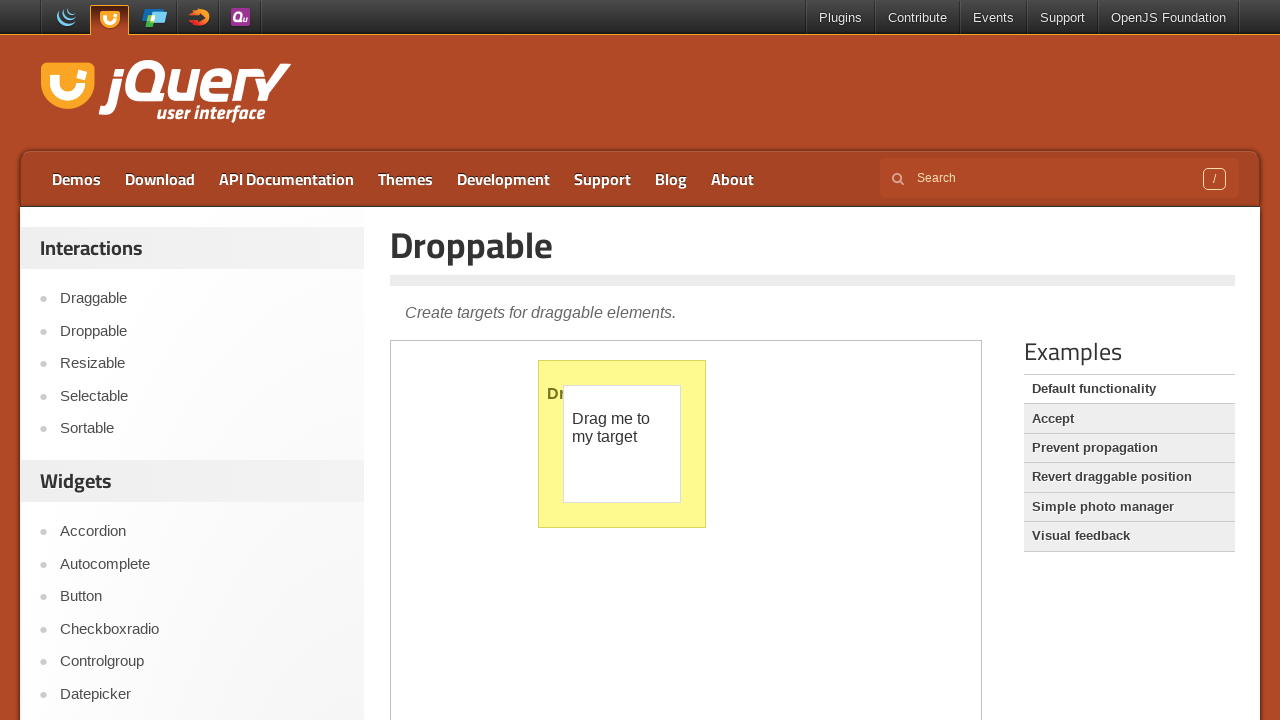

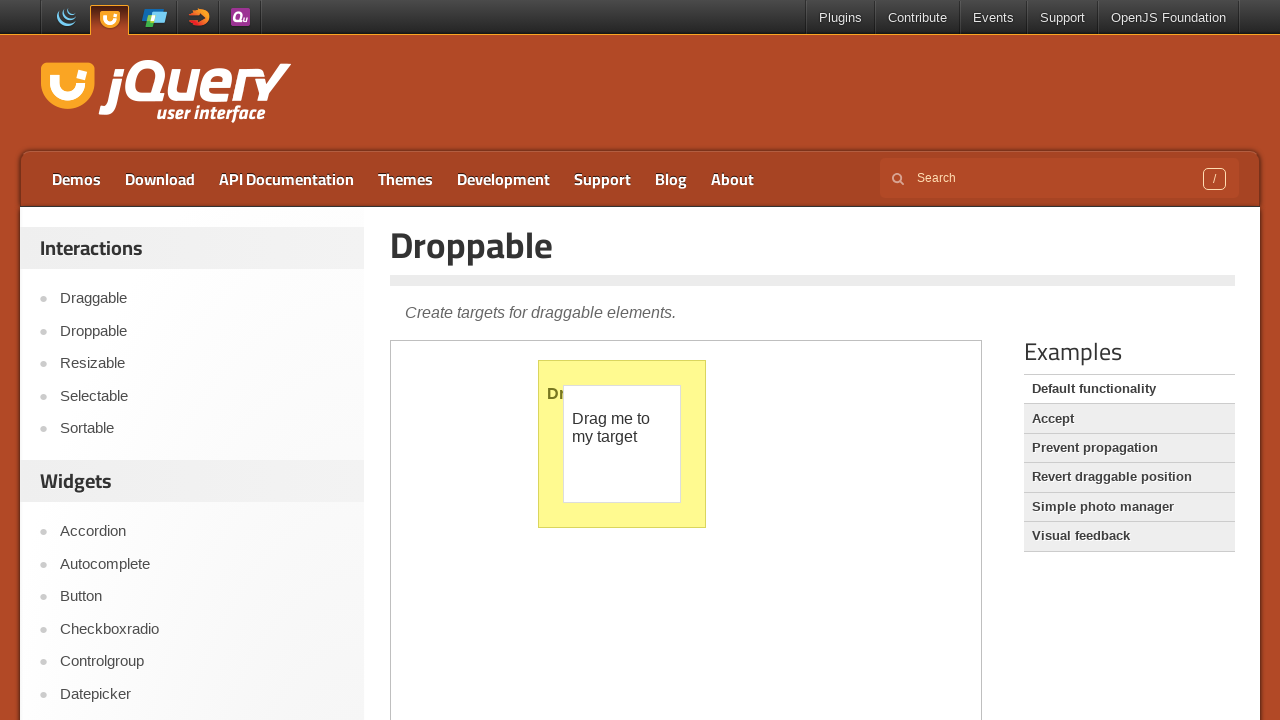